Tests TodoMVC React app by adding TODO items with dates, marking one as completed, and deleting another item to verify the todo list functionality.

Starting URL: https://todomvc.com/examples/react/dist/

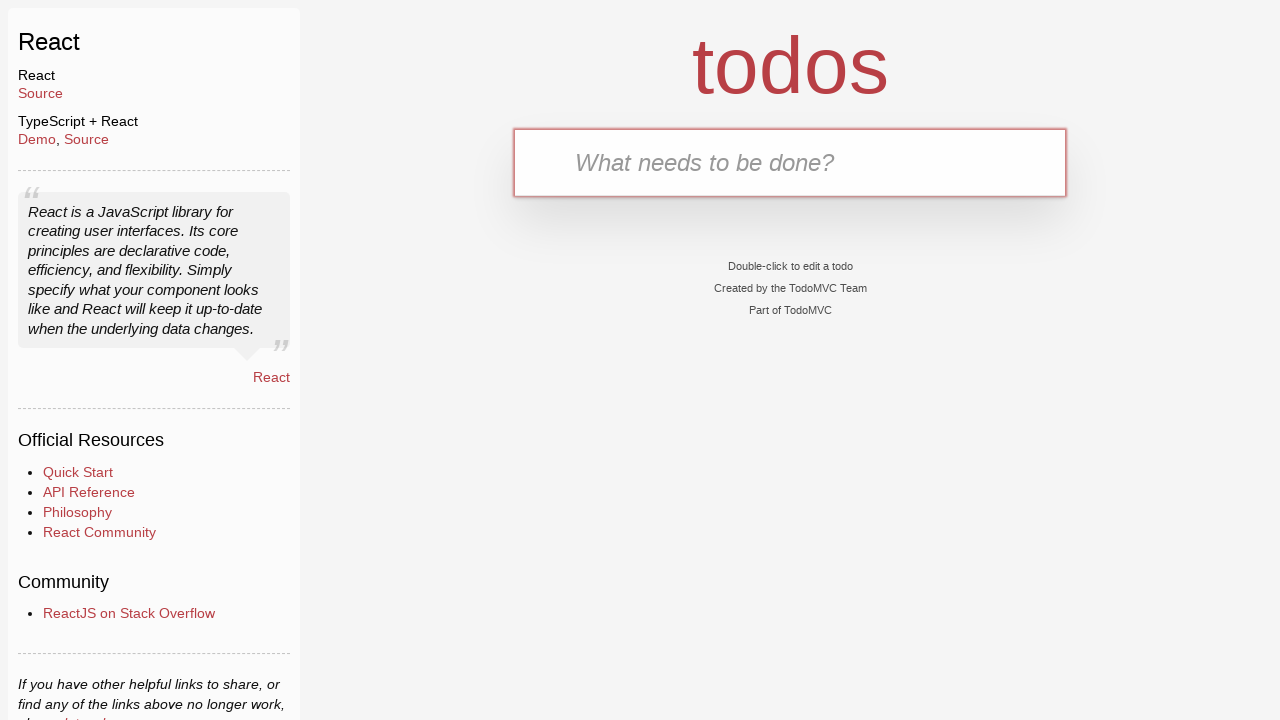

Filled new TODO field with 'TODO 1 - 2026-03-01' on .new-todo
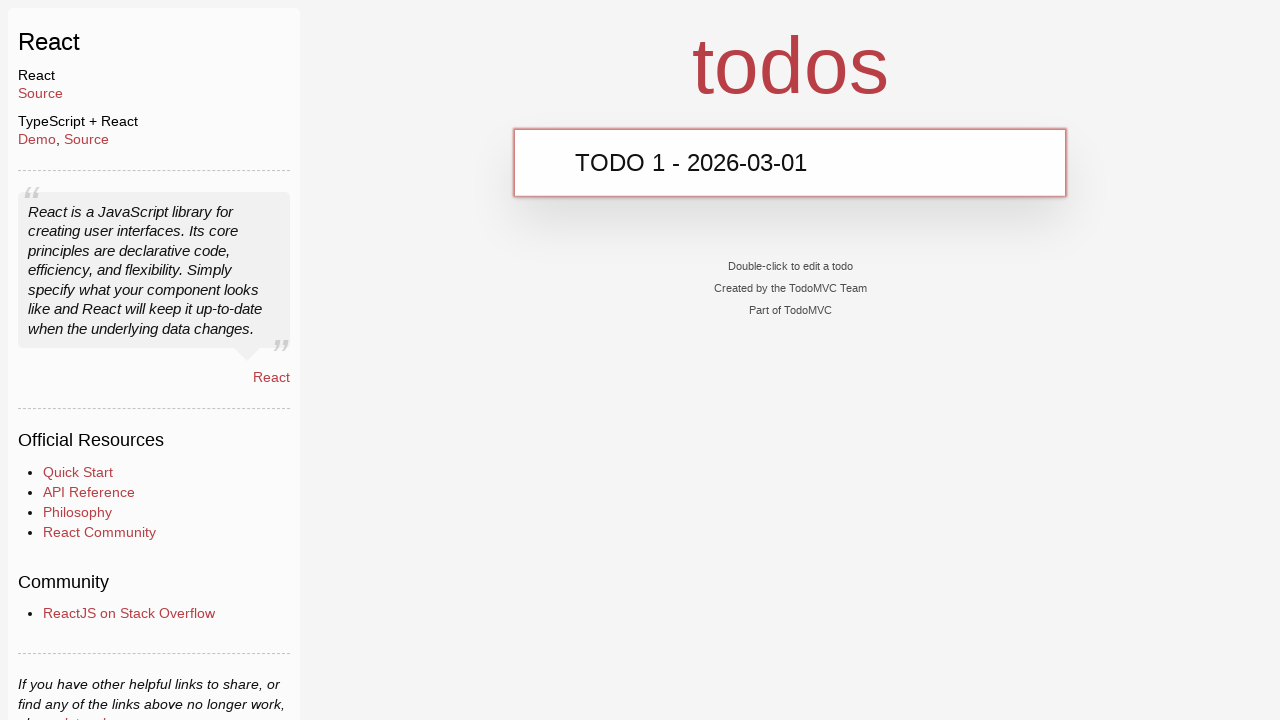

Pressed Enter to add first TODO item on .new-todo
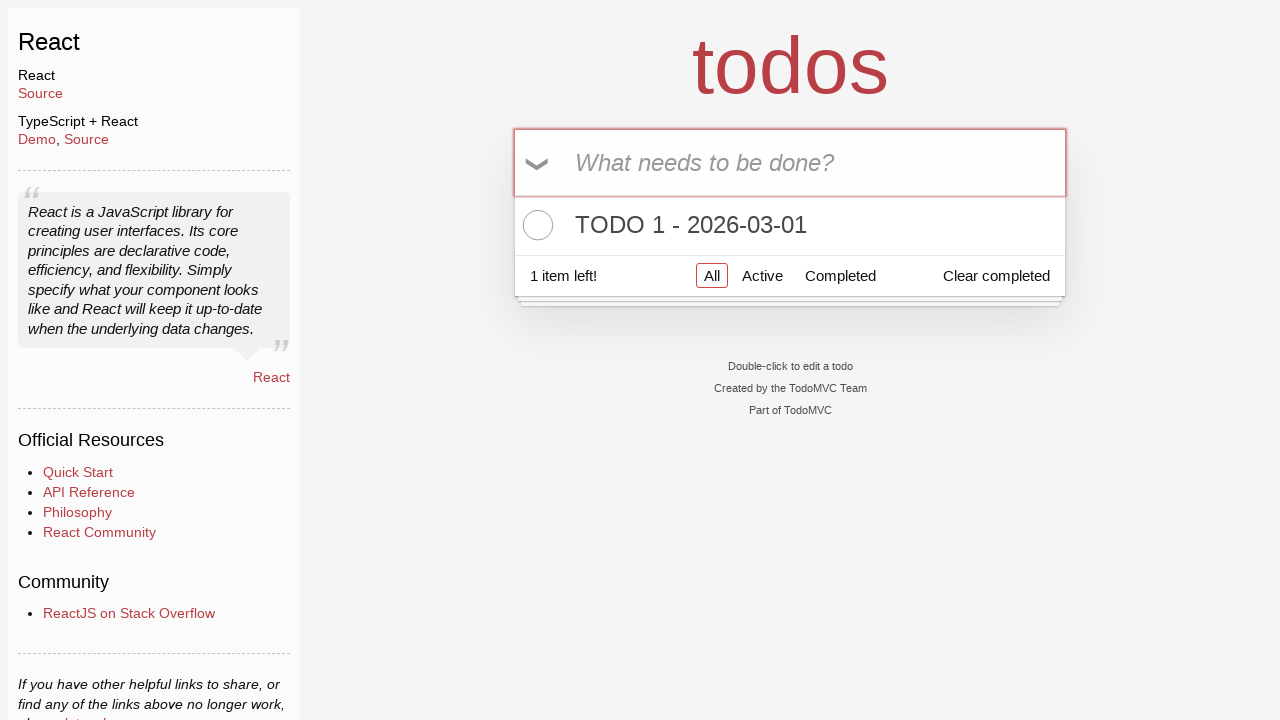

First TODO item appeared in the list
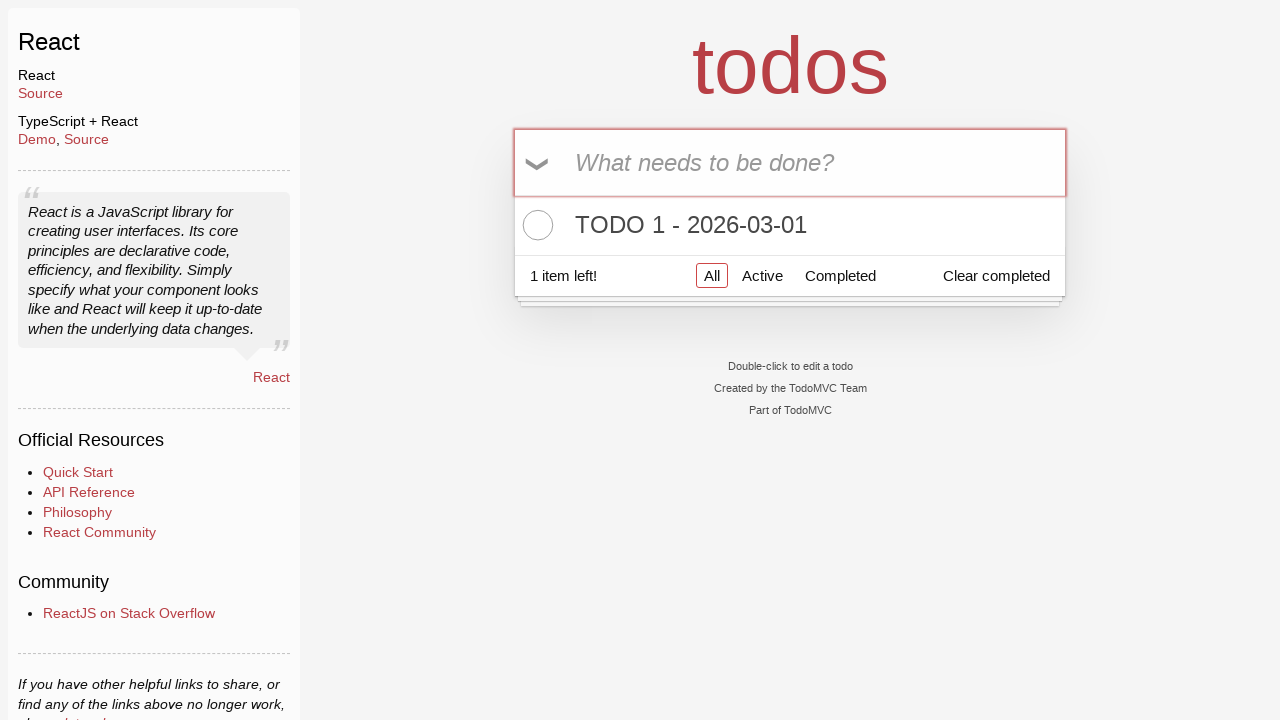

Filled new TODO field with 'TODO 2 - 2026-03-02' on .new-todo
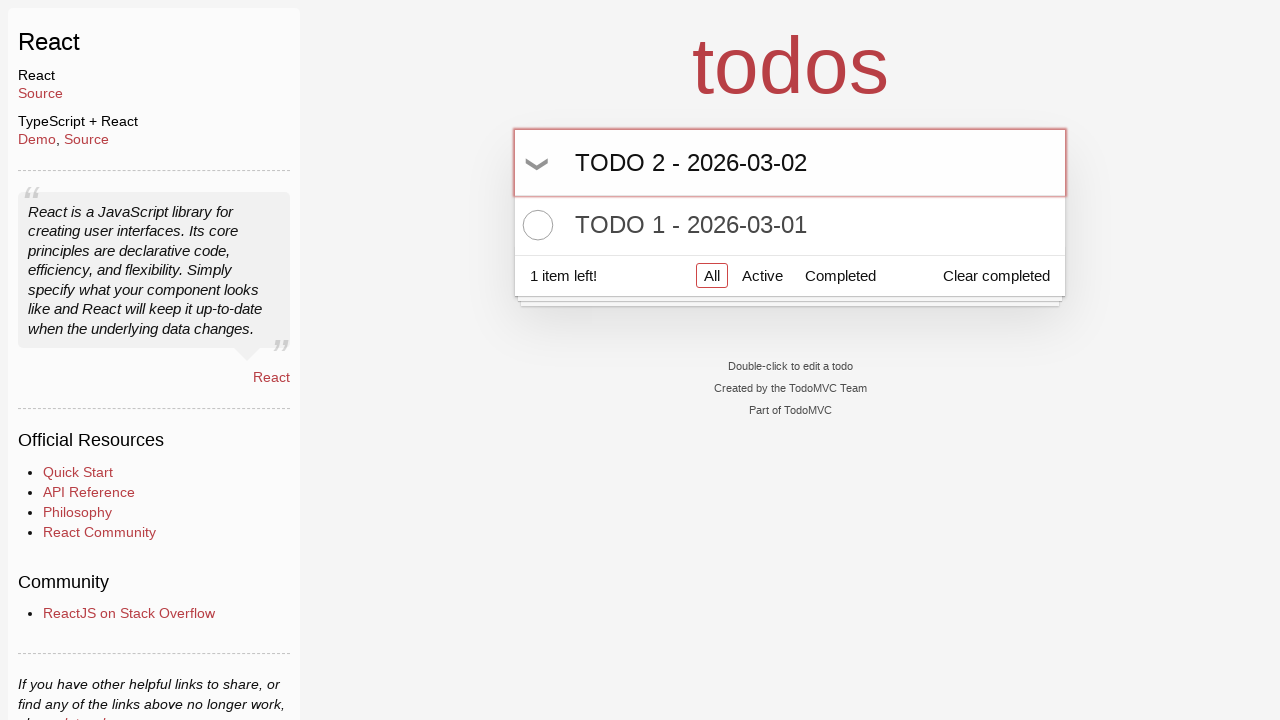

Pressed Enter to add second TODO item on .new-todo
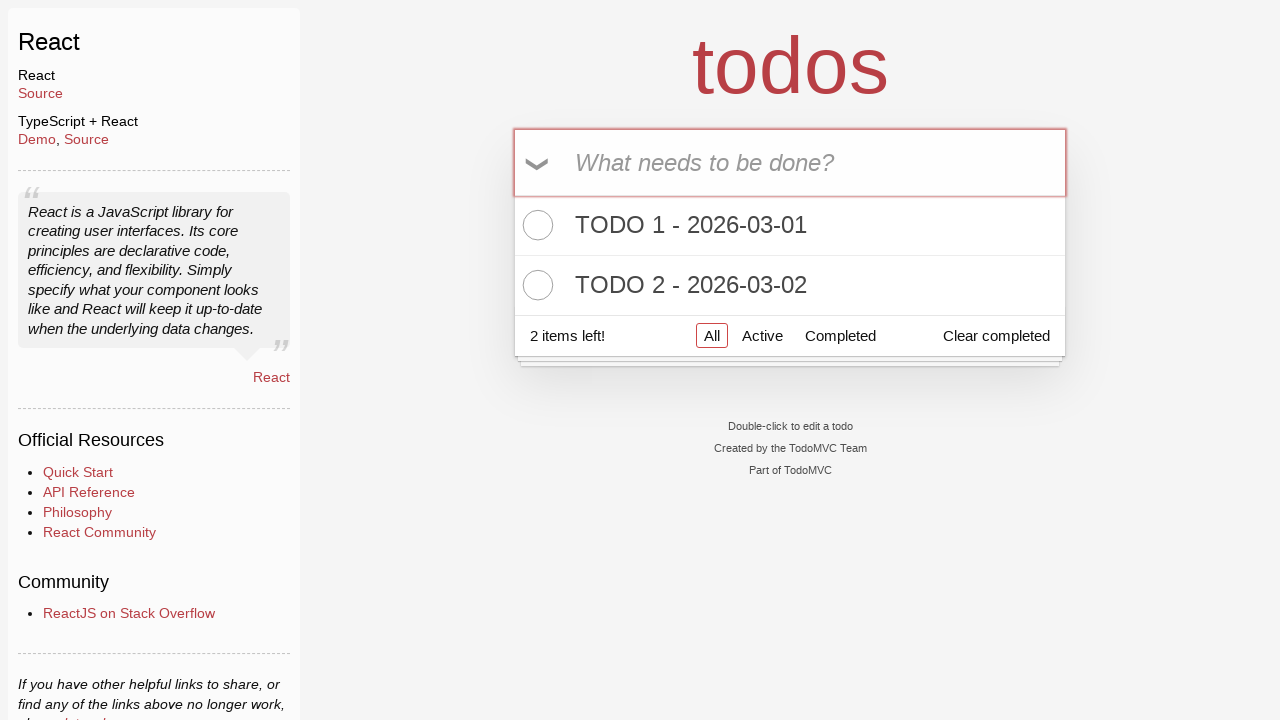

Located first TODO item
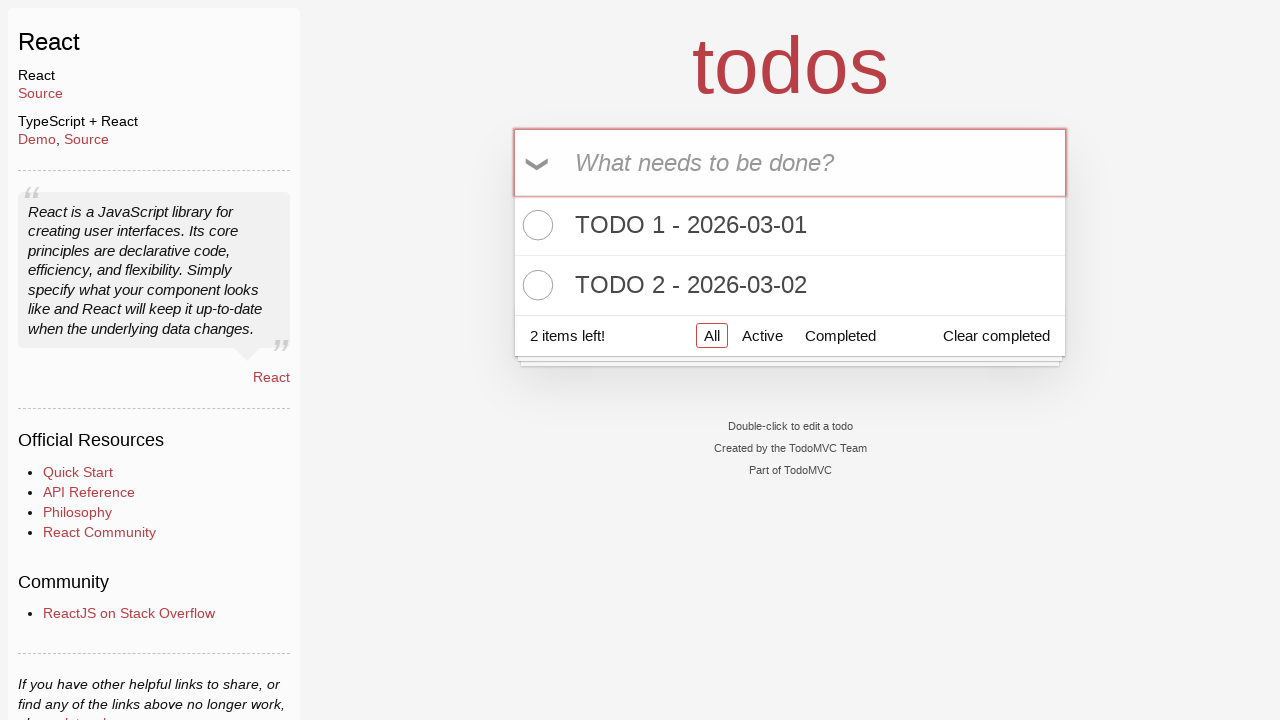

Marked first TODO item as completed at (535, 225) on .todo-list li >> nth=0 >> .toggle
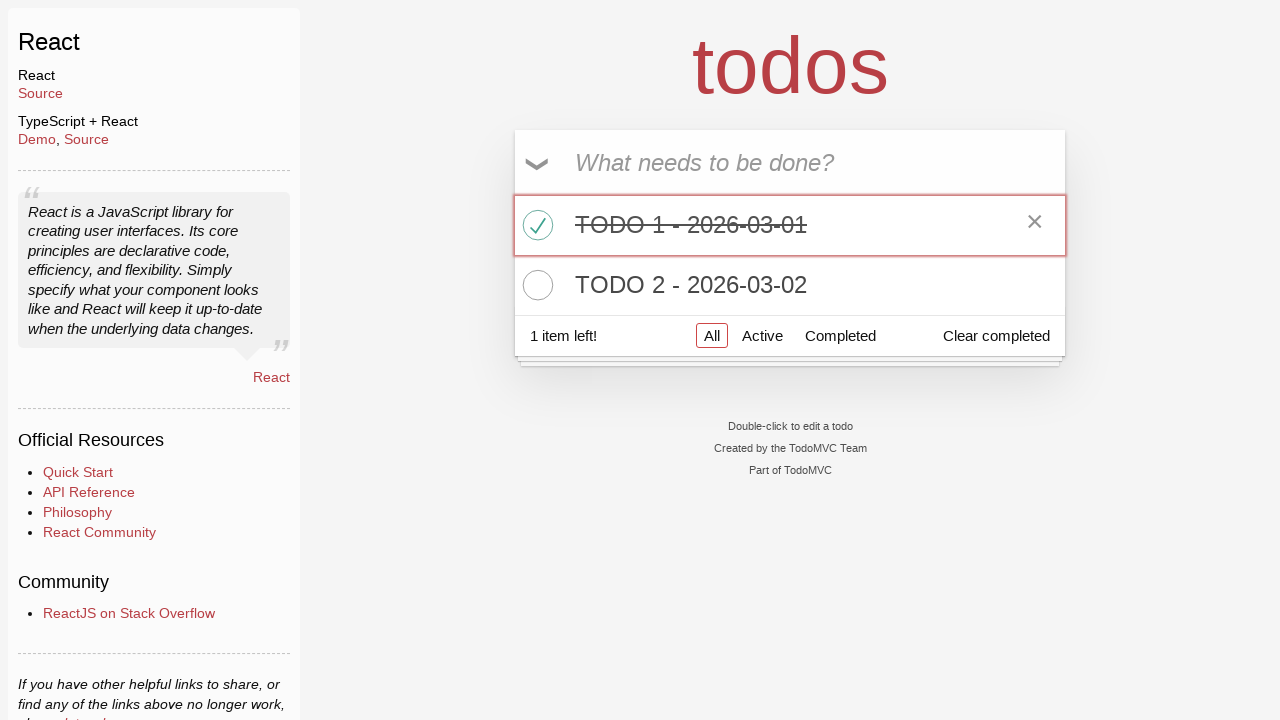

Located second TODO item
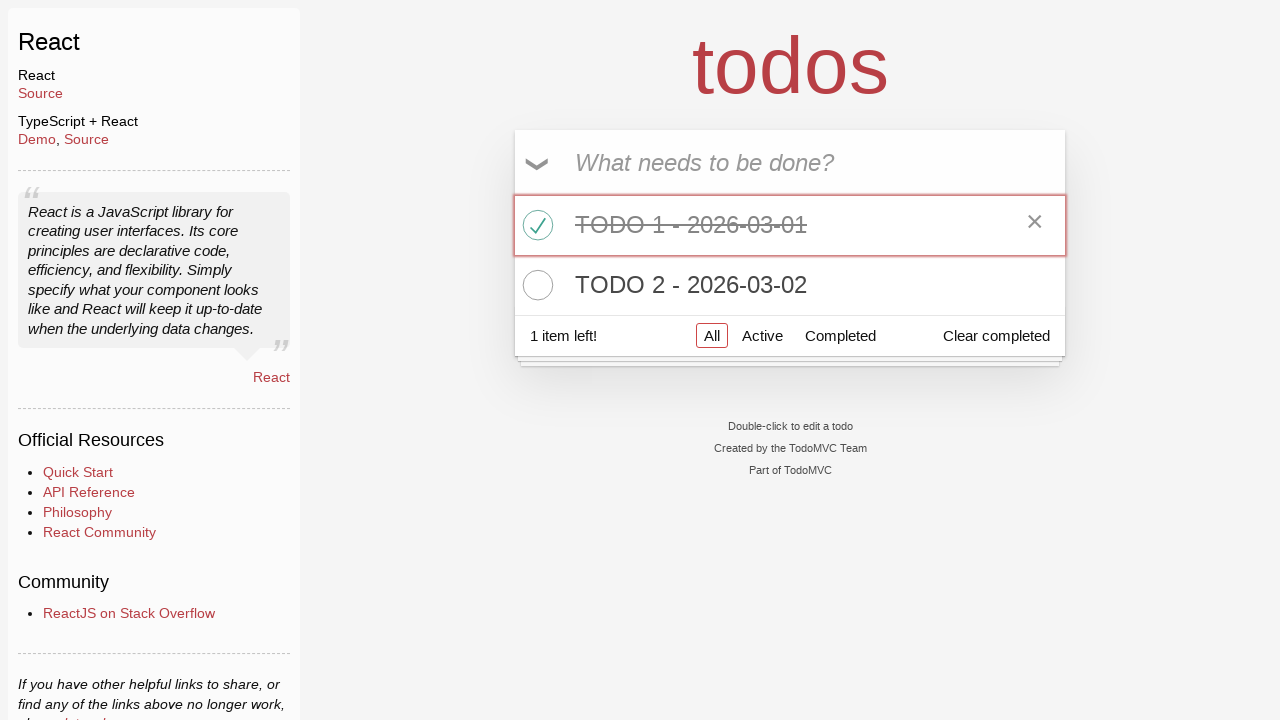

Hovered over second TODO item to reveal delete button at (790, 285) on .todo-list li >> nth=1
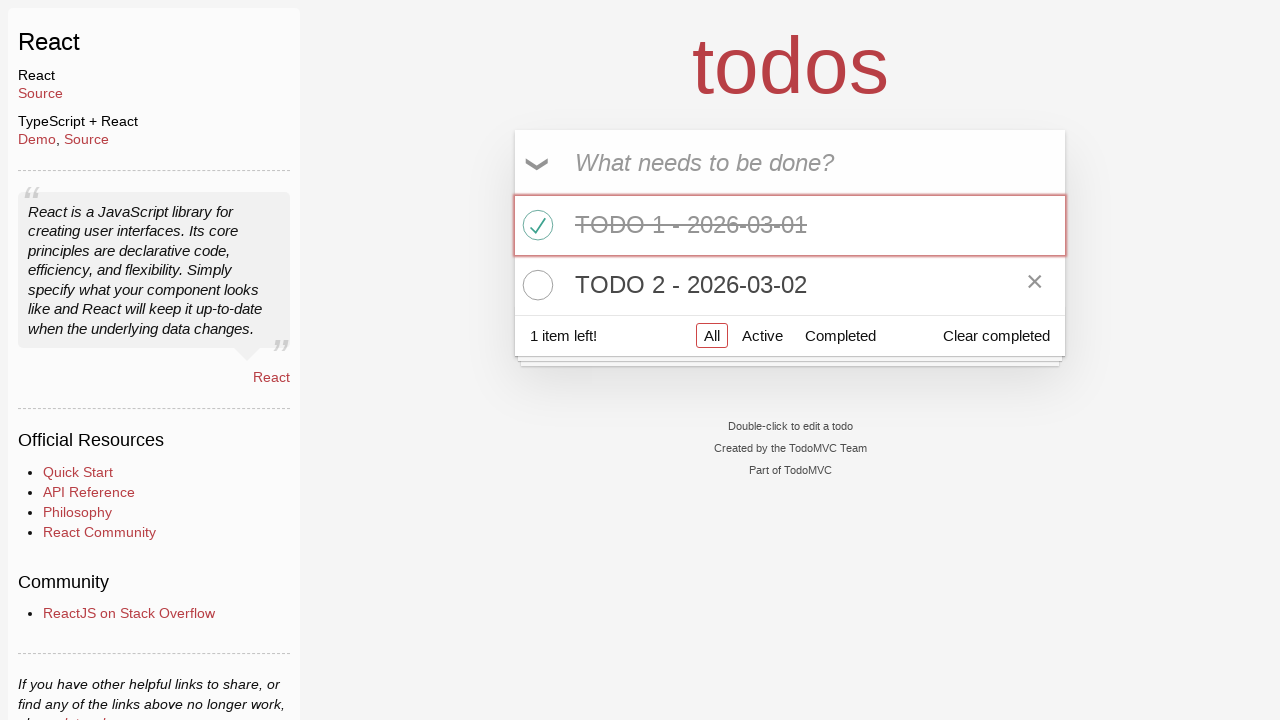

Located delete button for second TODO item
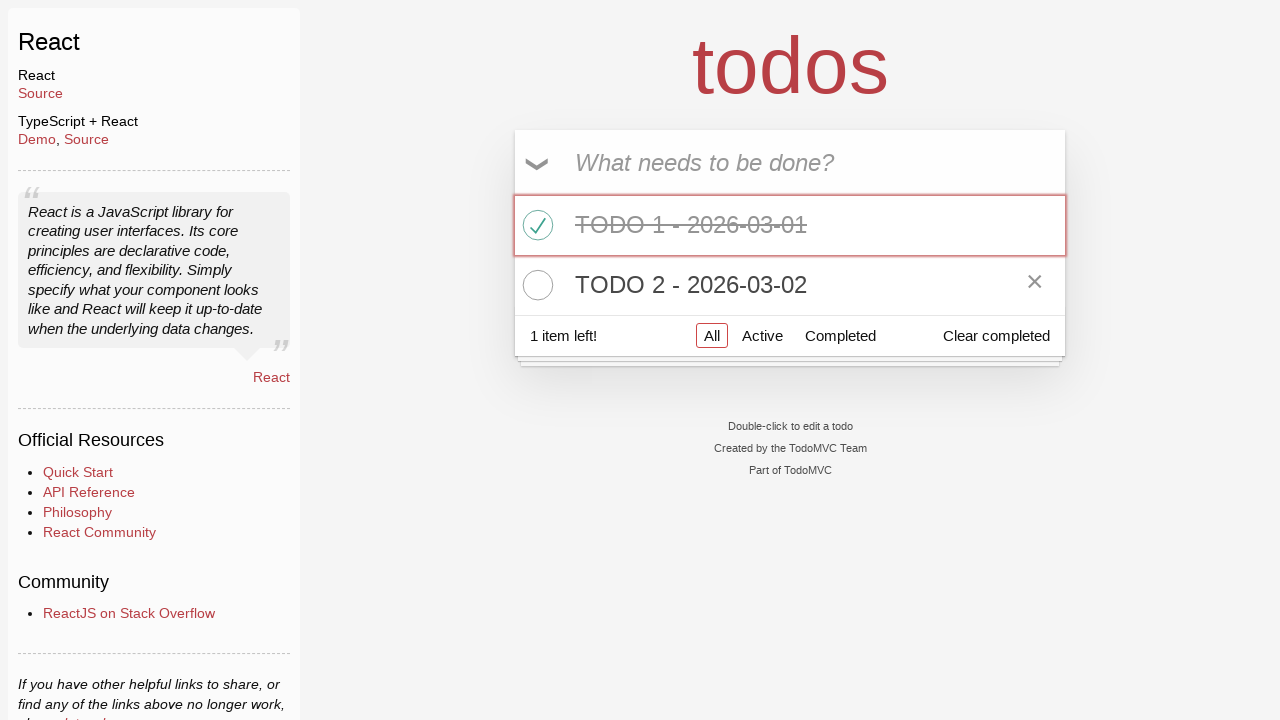

Delete button became visible
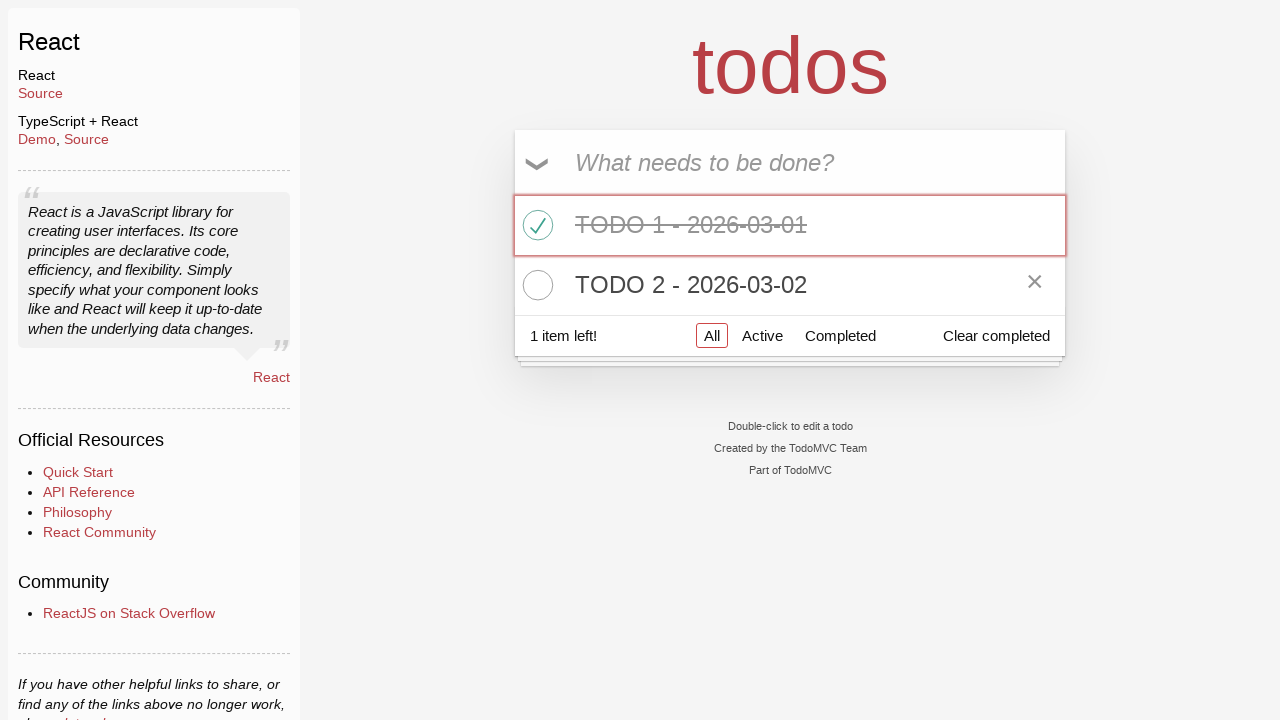

Clicked delete button to remove second TODO item at (1035, 285) on .todo-list li >> nth=1 >> .destroy
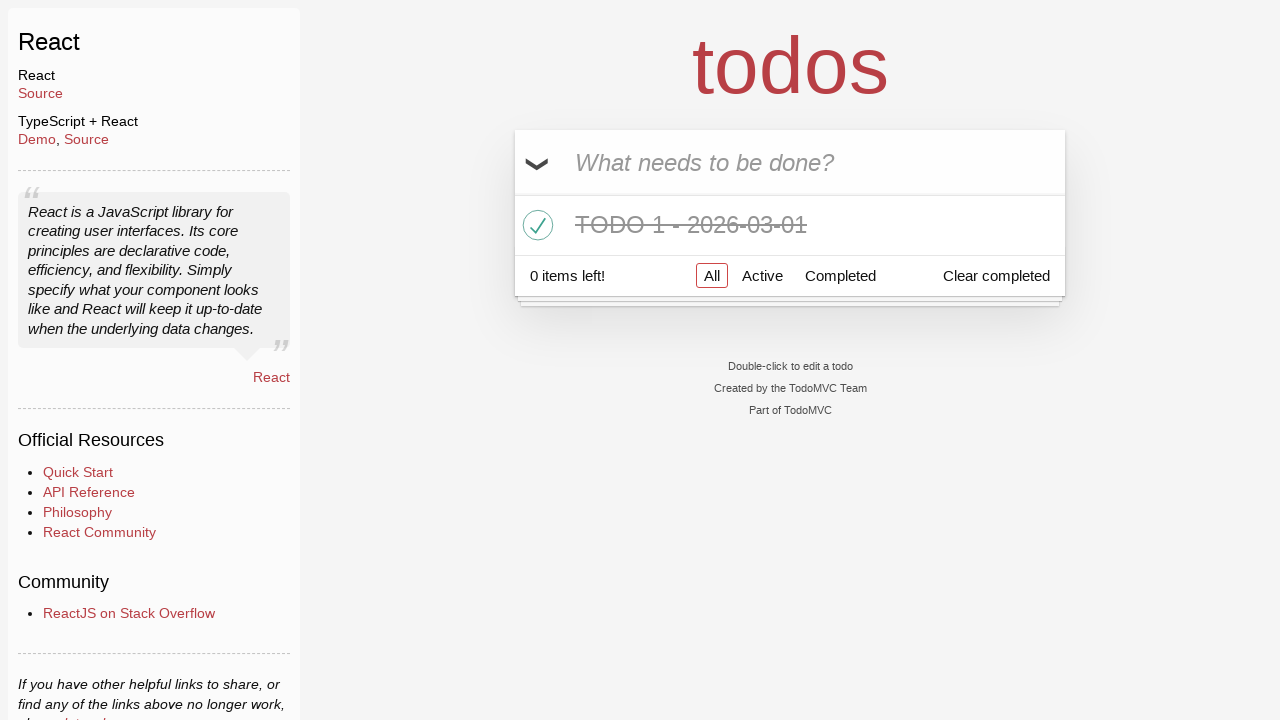

Verified that only one TODO item remains in the list
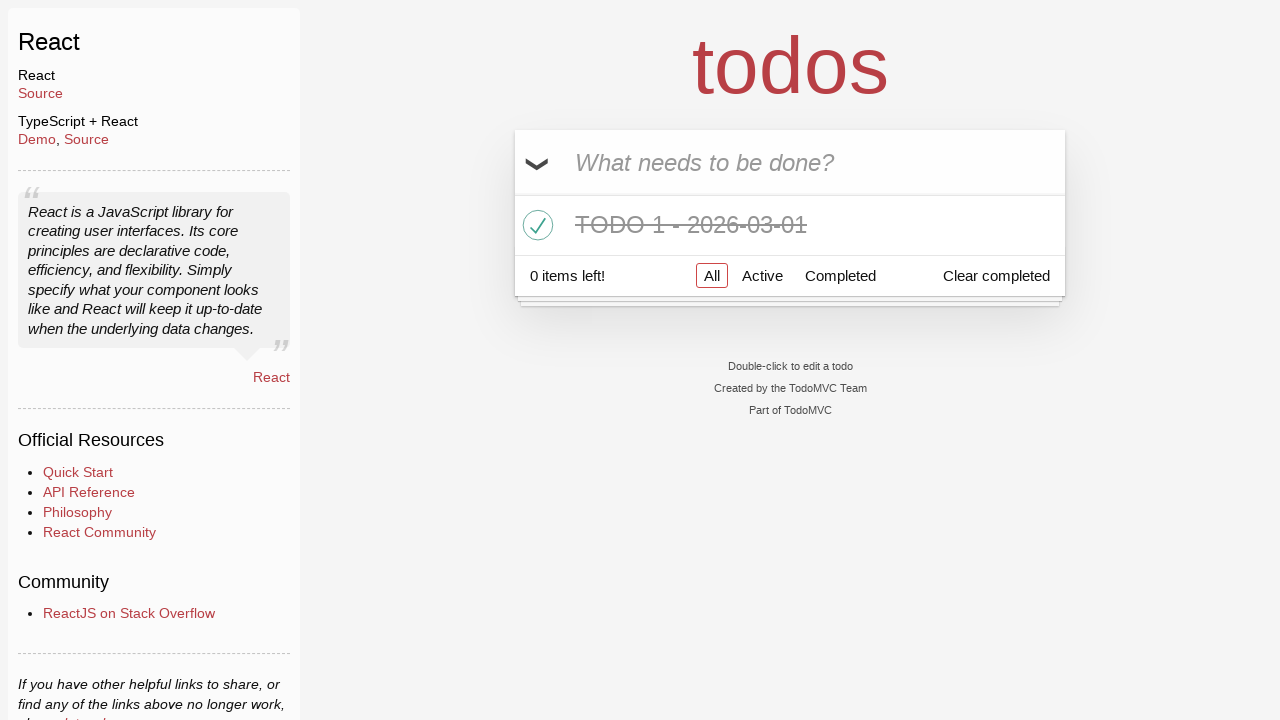

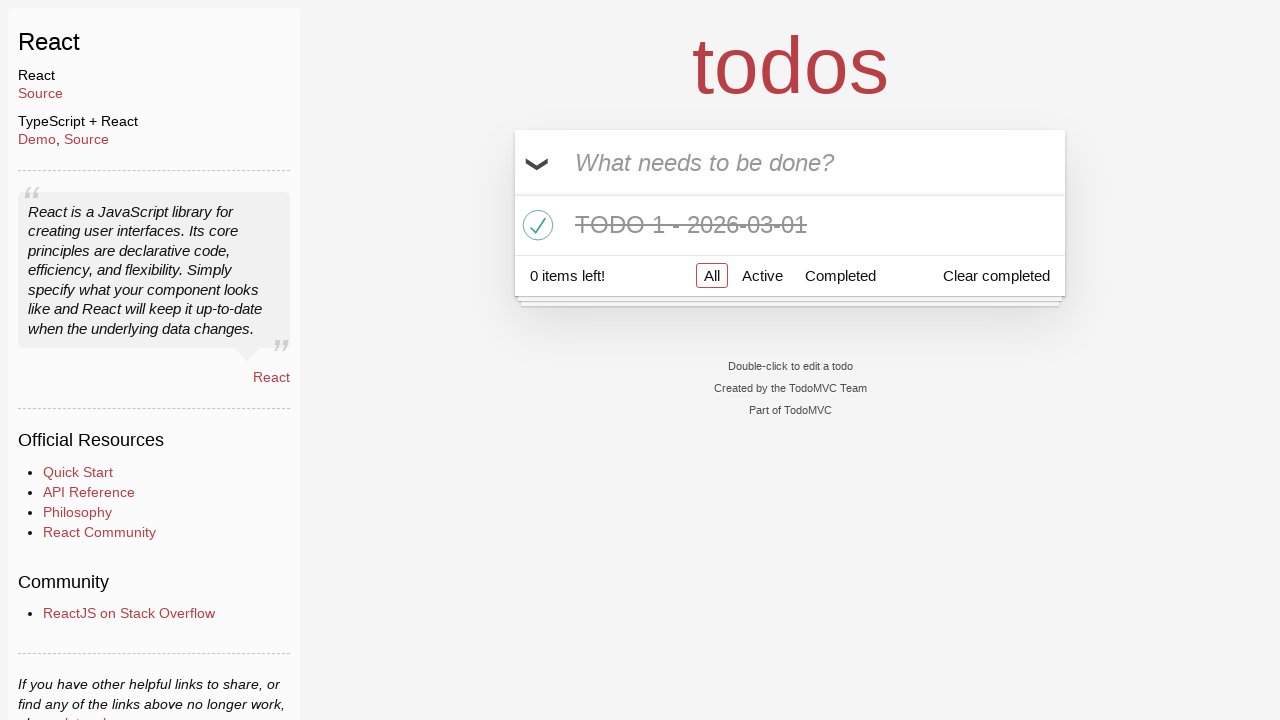